Tests popup window handling by clicking a link that opens a popup window, switching to the popup, and closing it while keeping the parent window open.

Starting URL: http://omayo.blogspot.com/

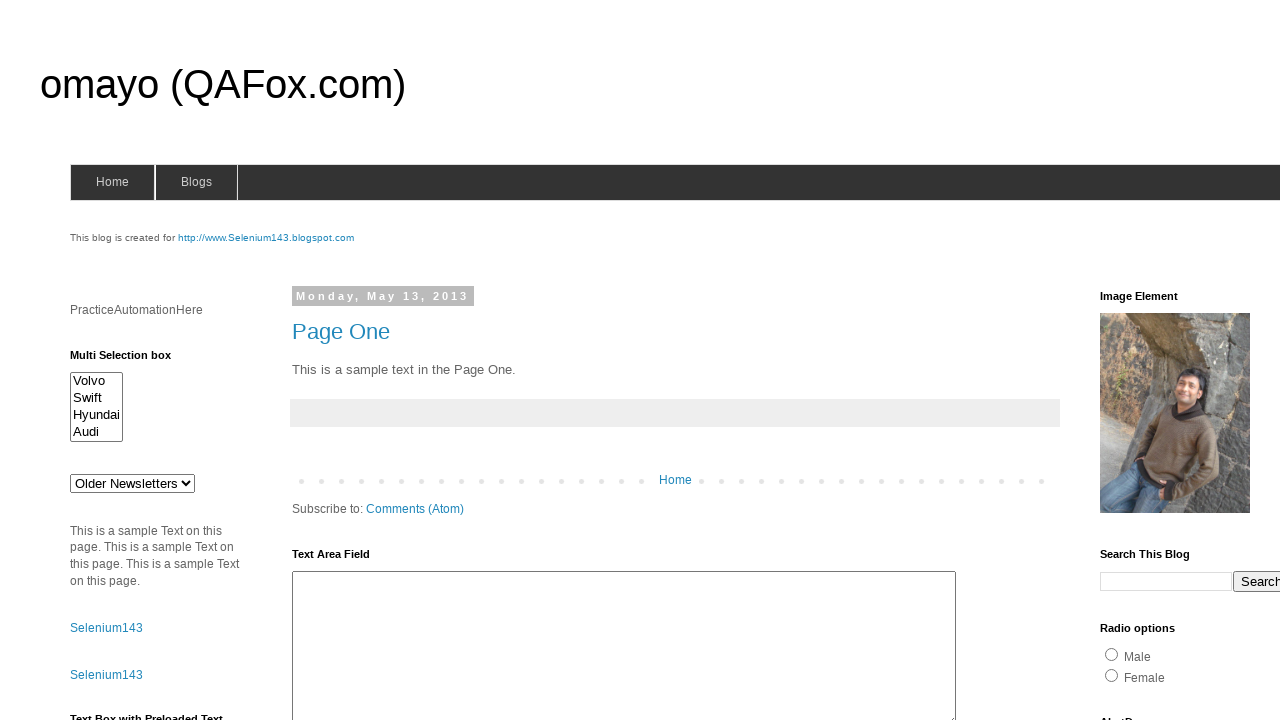

Clicked link to open popup window at (132, 360) on text=Open a popup window
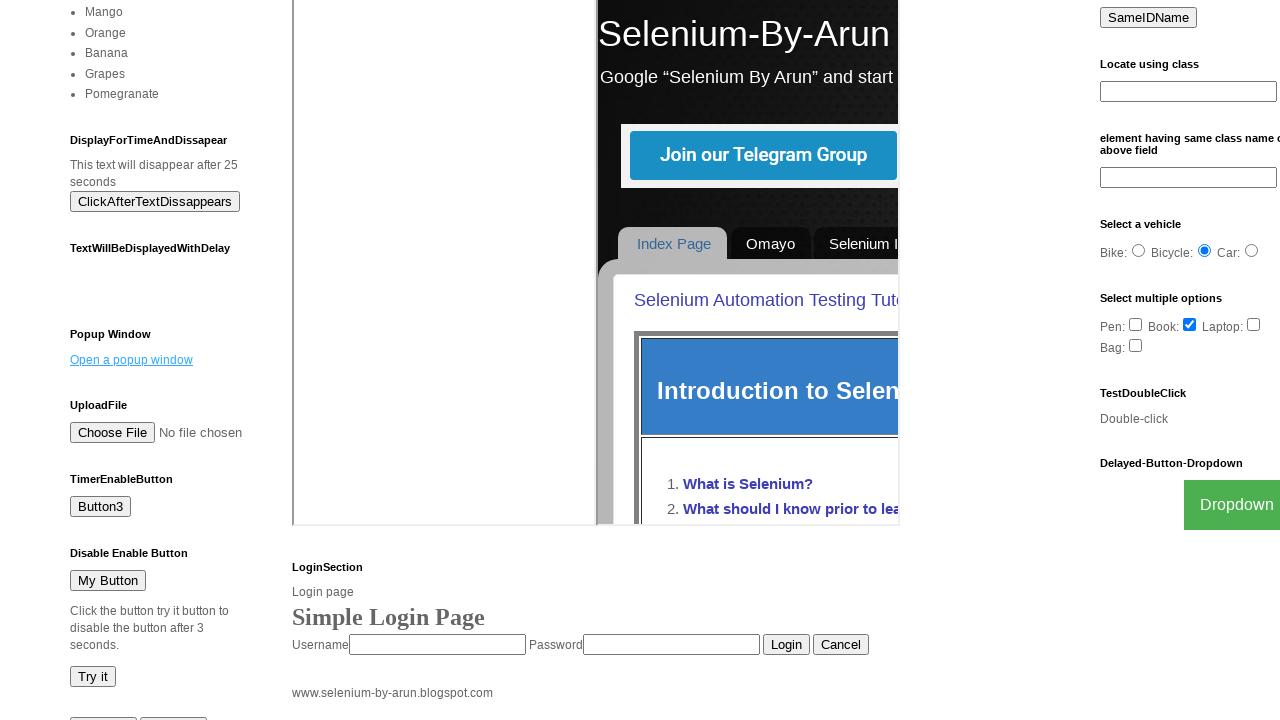

Popup window opened and captured
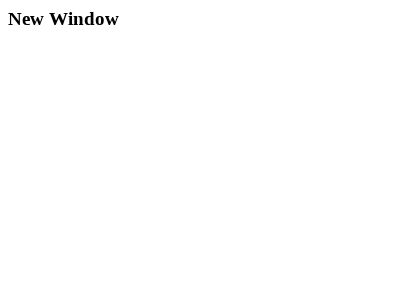

Popup window finished loading
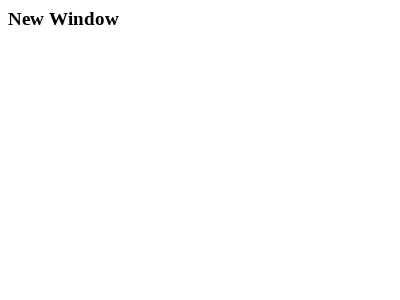

Closed popup window
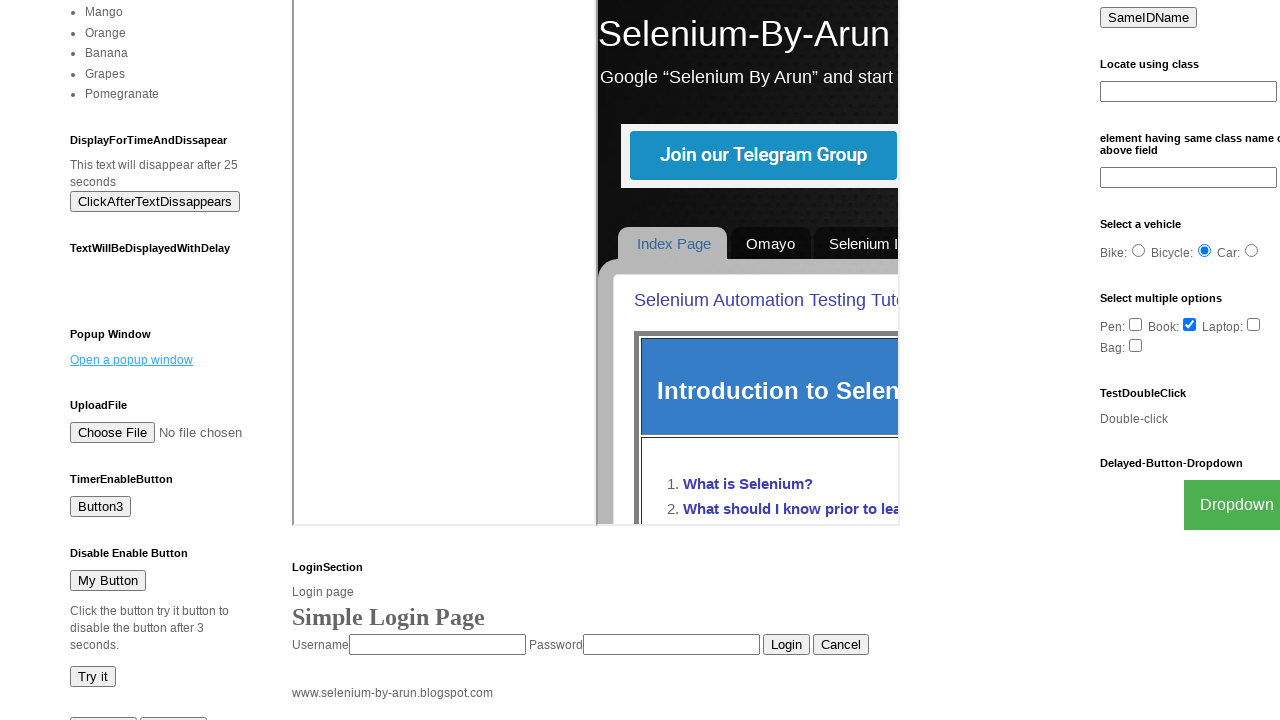

Verified parent window is still active after popup closed
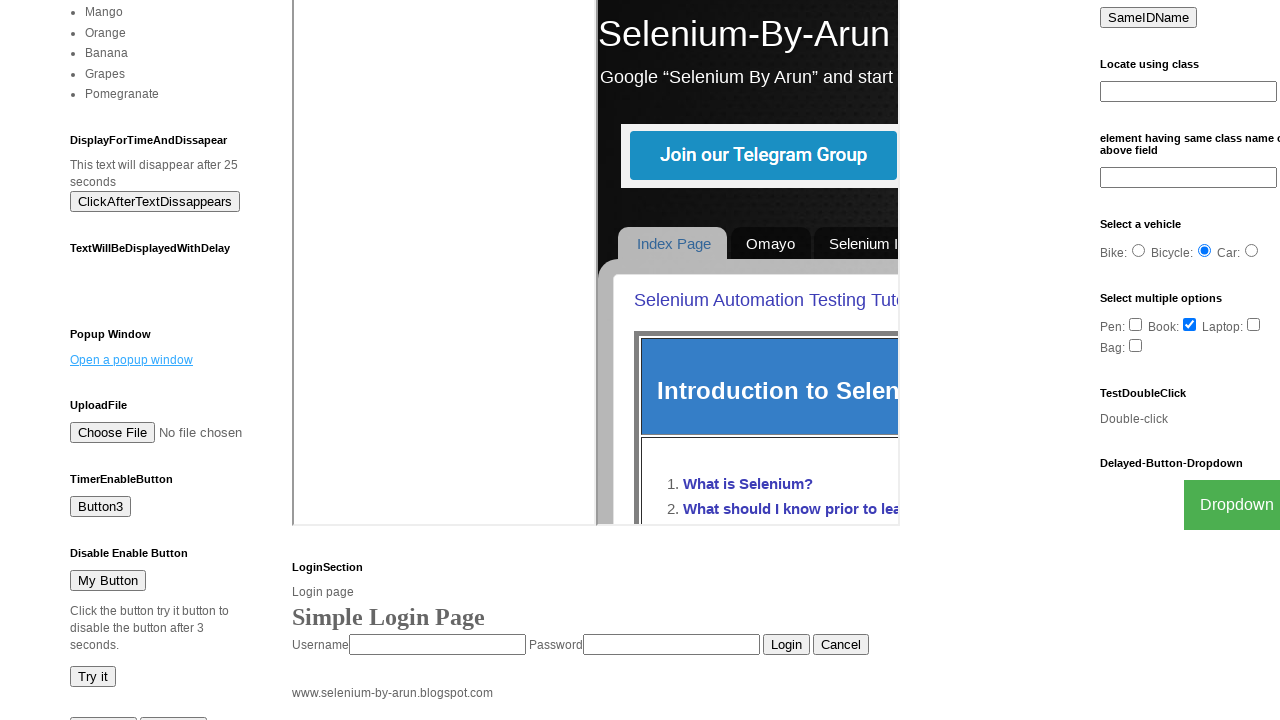

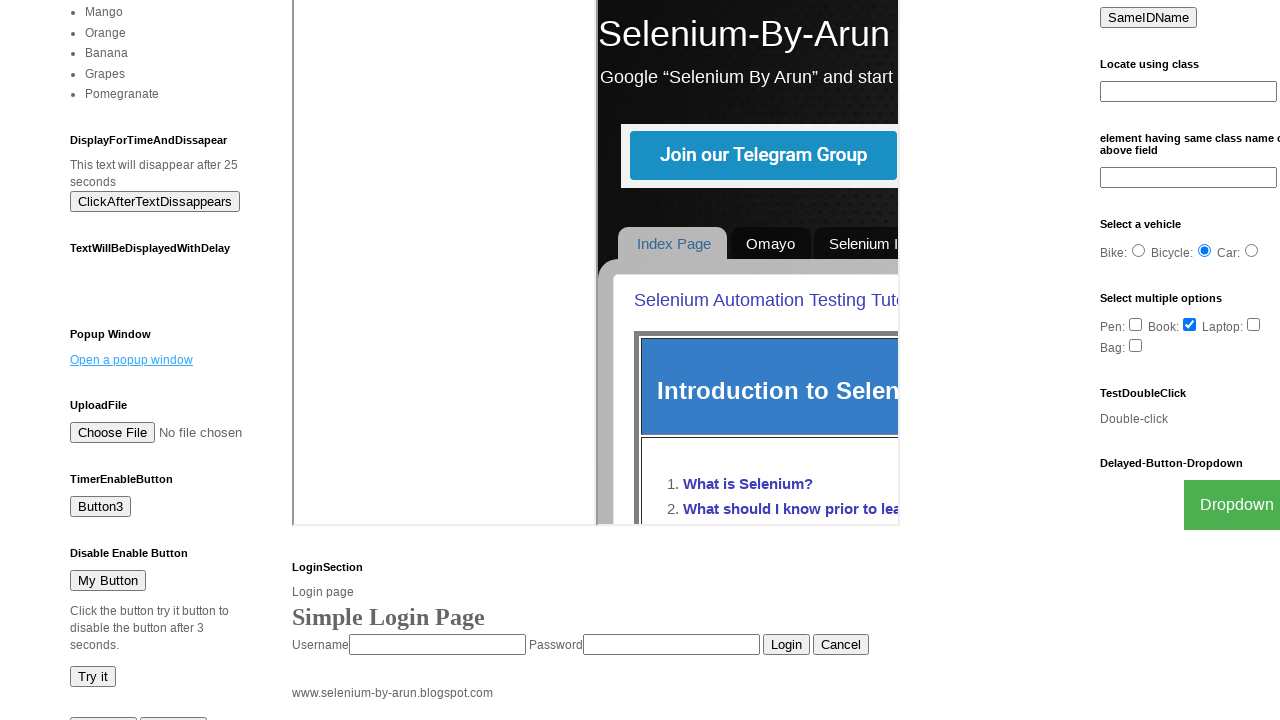